Tests link navigation by opening all links in the footer's first column in new tabs and verifying each page loads by checking their titles

Starting URL: https://www.rahulshettyacademy.com/AutomationPractice/

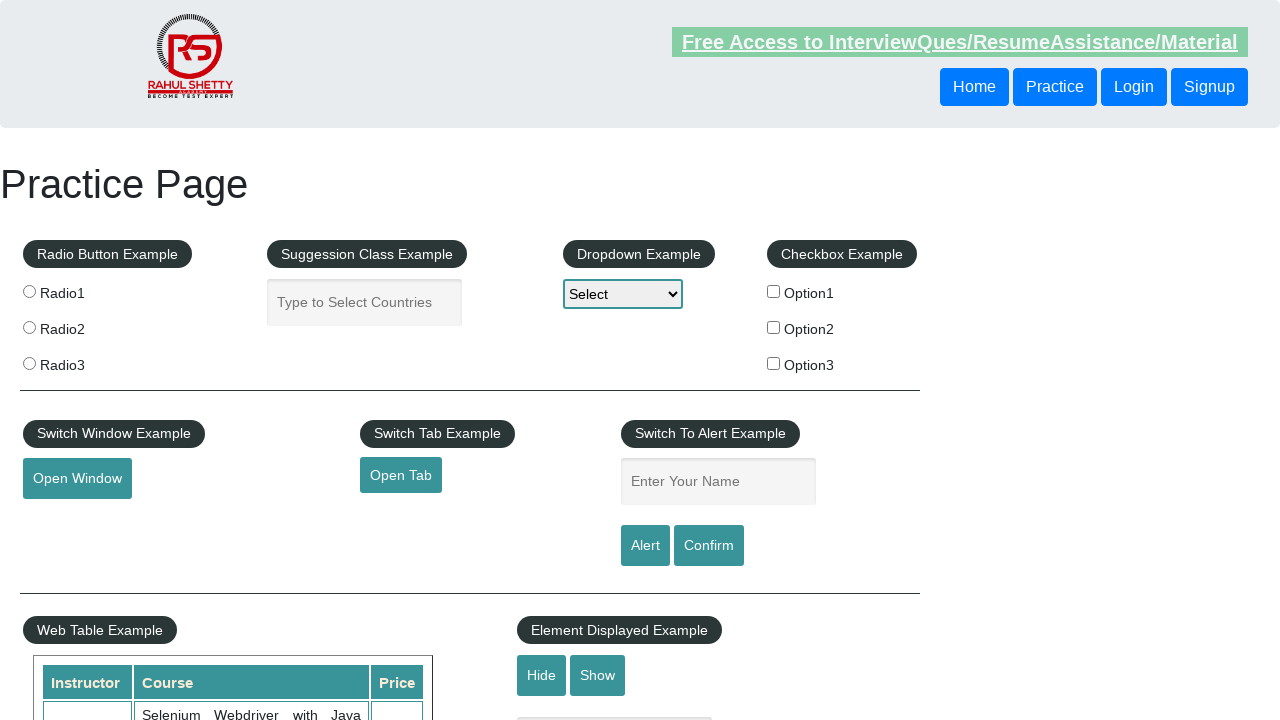

Counted all links on the page
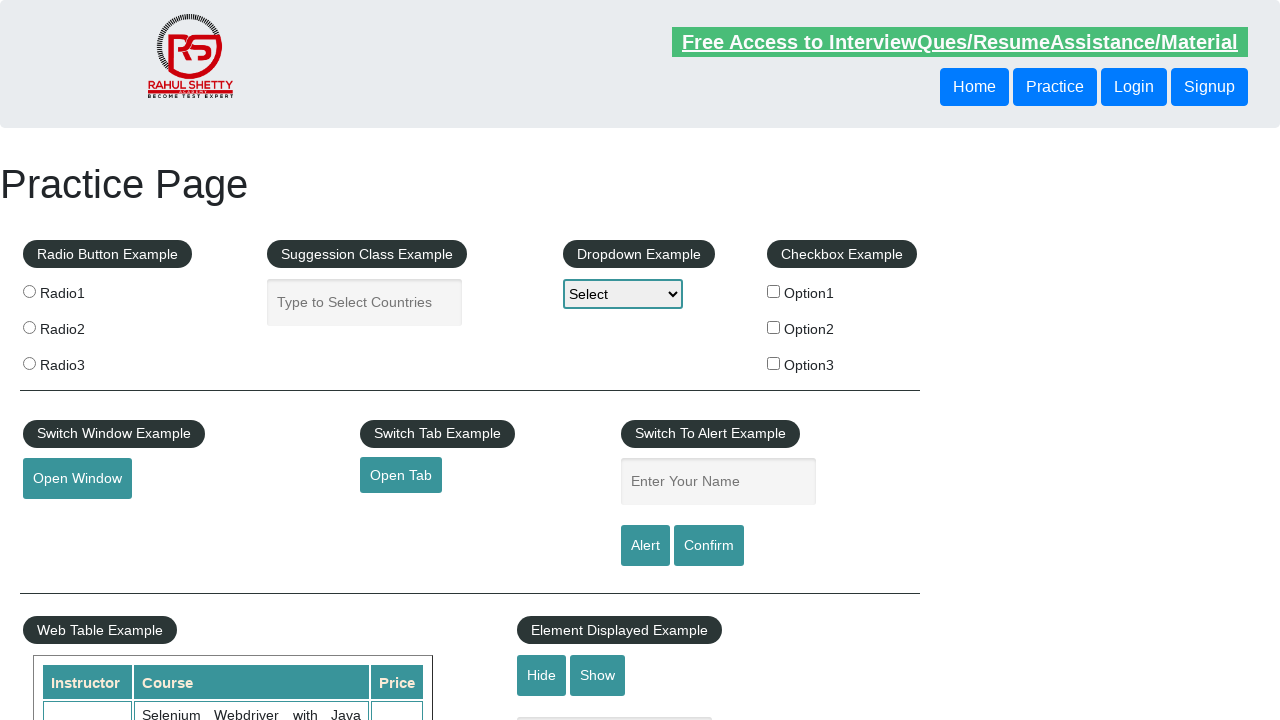

Located footer element with id 'gf-BIG'
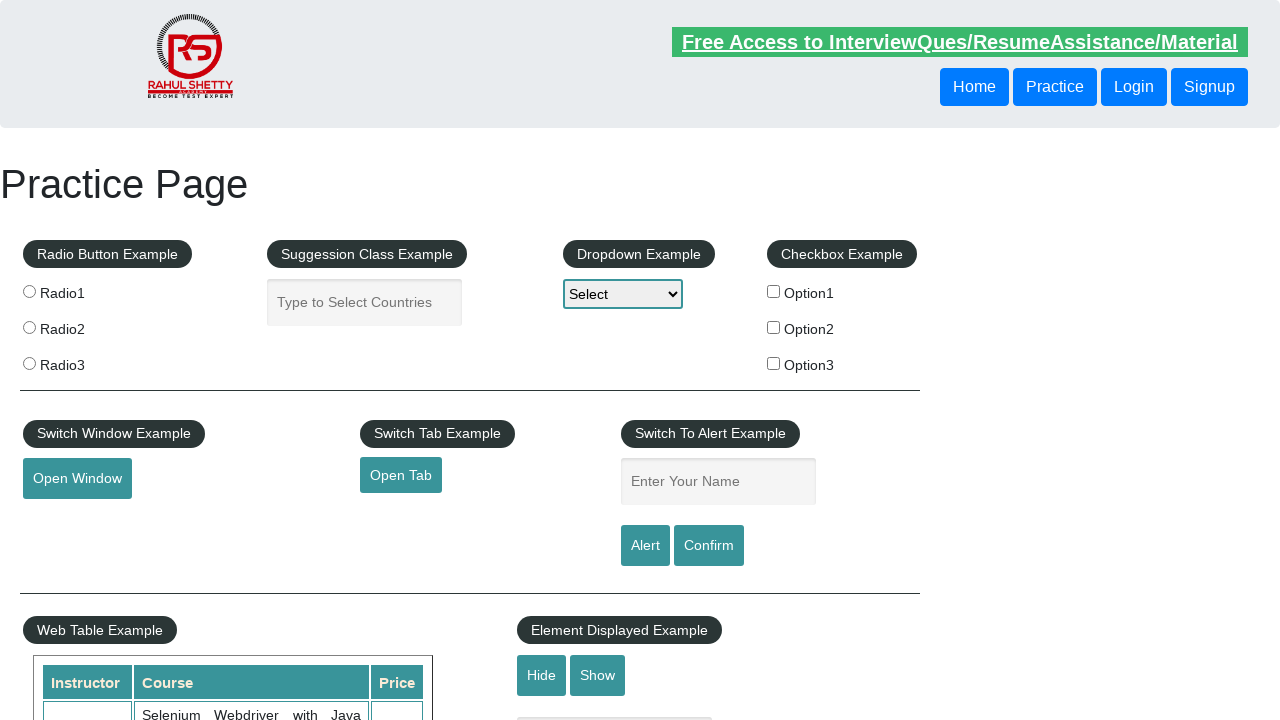

Counted all links in footer
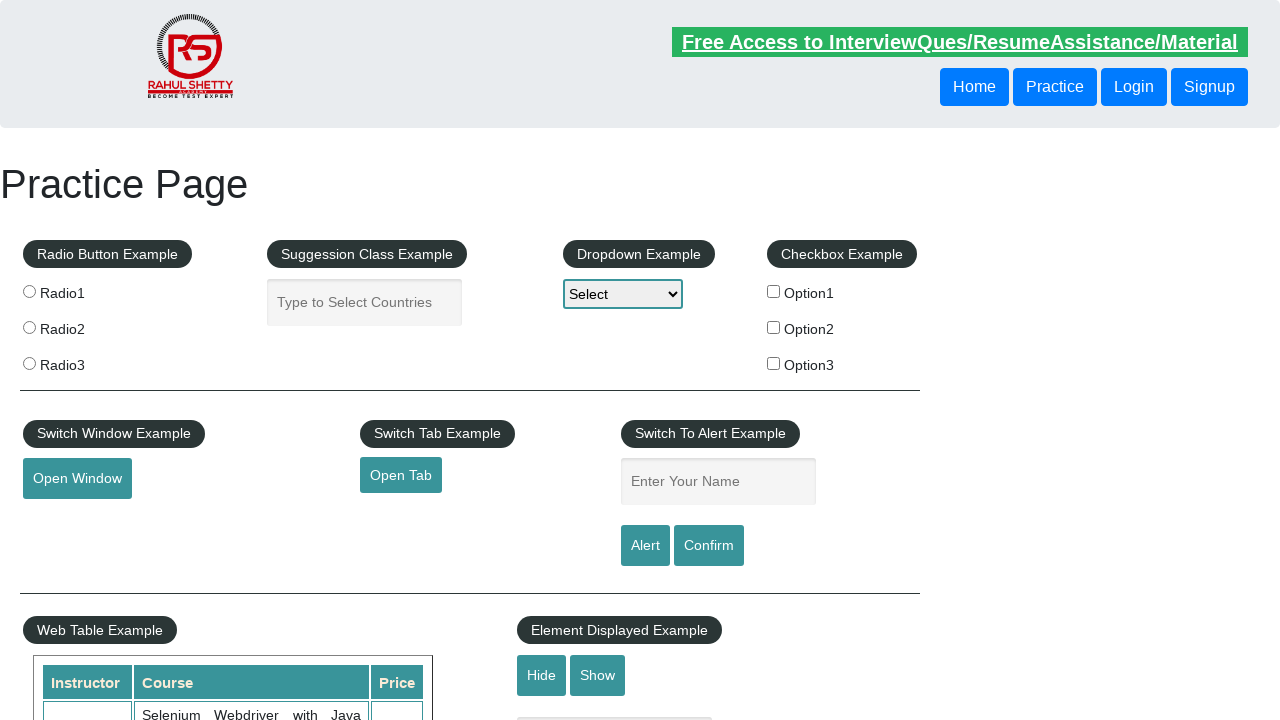

Located first column of footer
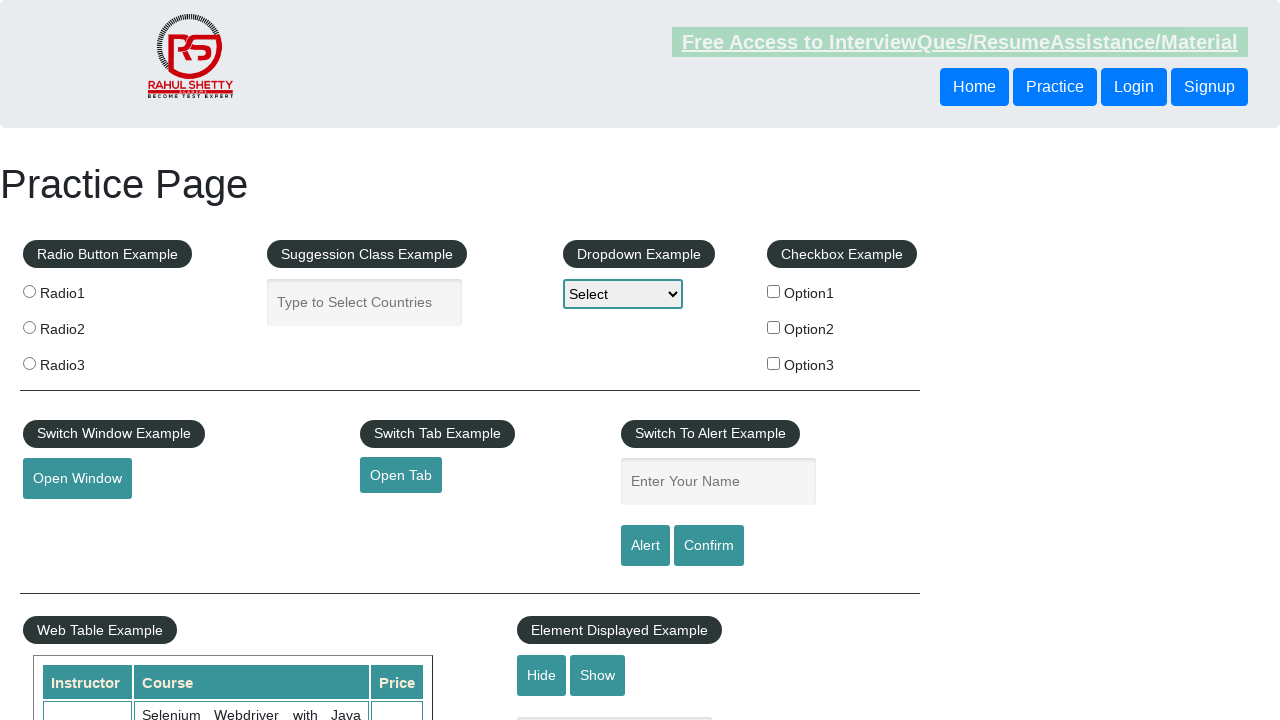

Counted all links in footer column 1
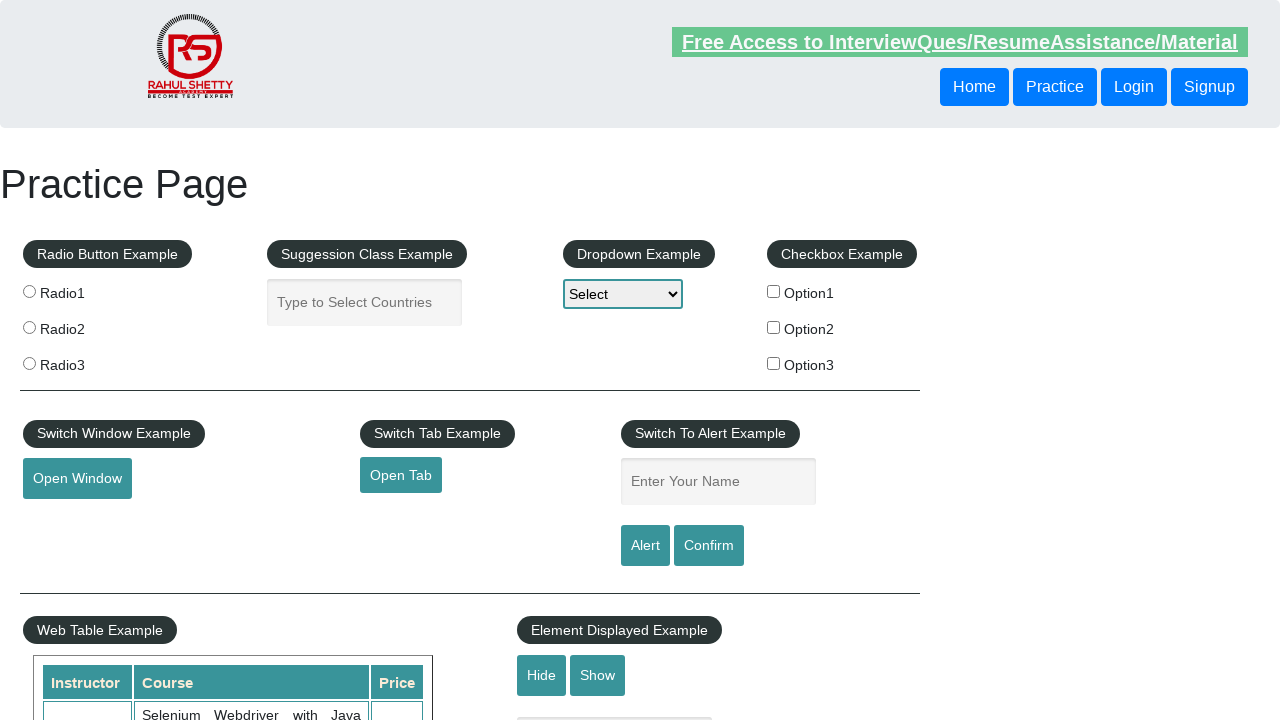

Opened link 1 from footer column 1 in new tab using Ctrl+click at (157, 482) on #gf-BIG >> xpath=//tbody/tr/td[1]/ul >> a >> nth=0
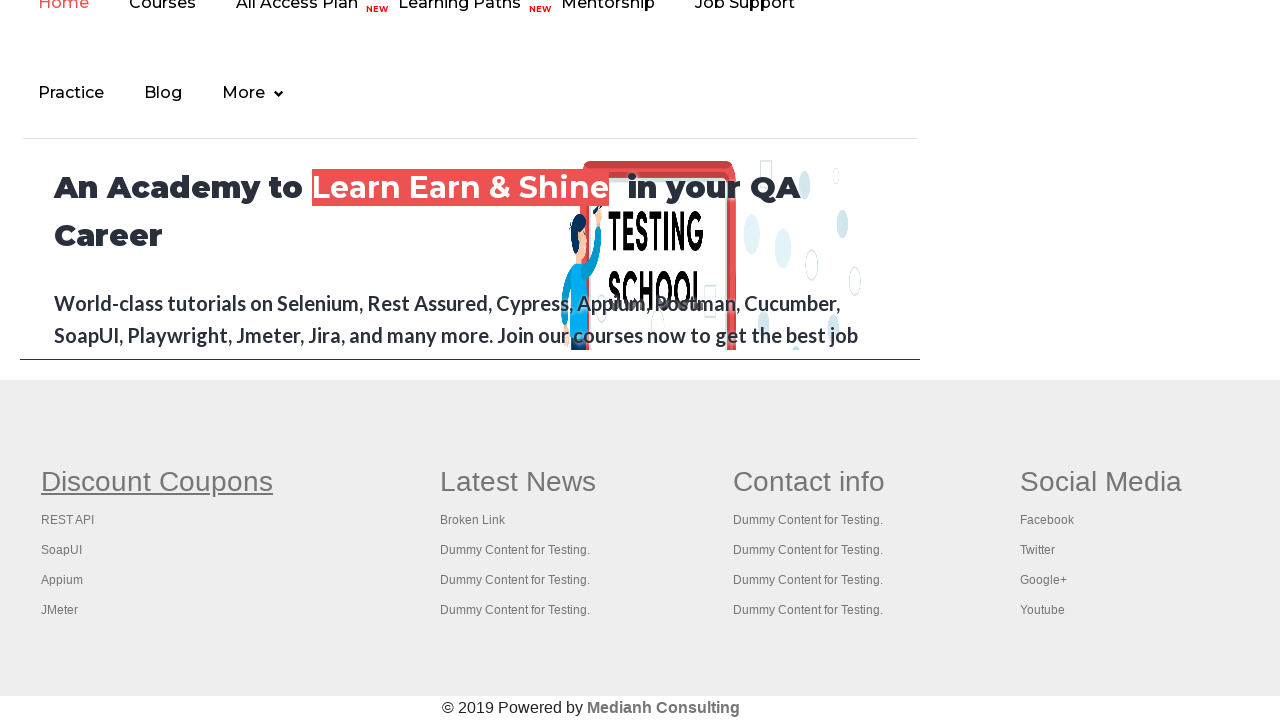

Opened link 2 from footer column 1 in new tab using Ctrl+click at (68, 520) on #gf-BIG >> xpath=//tbody/tr/td[1]/ul >> a >> nth=1
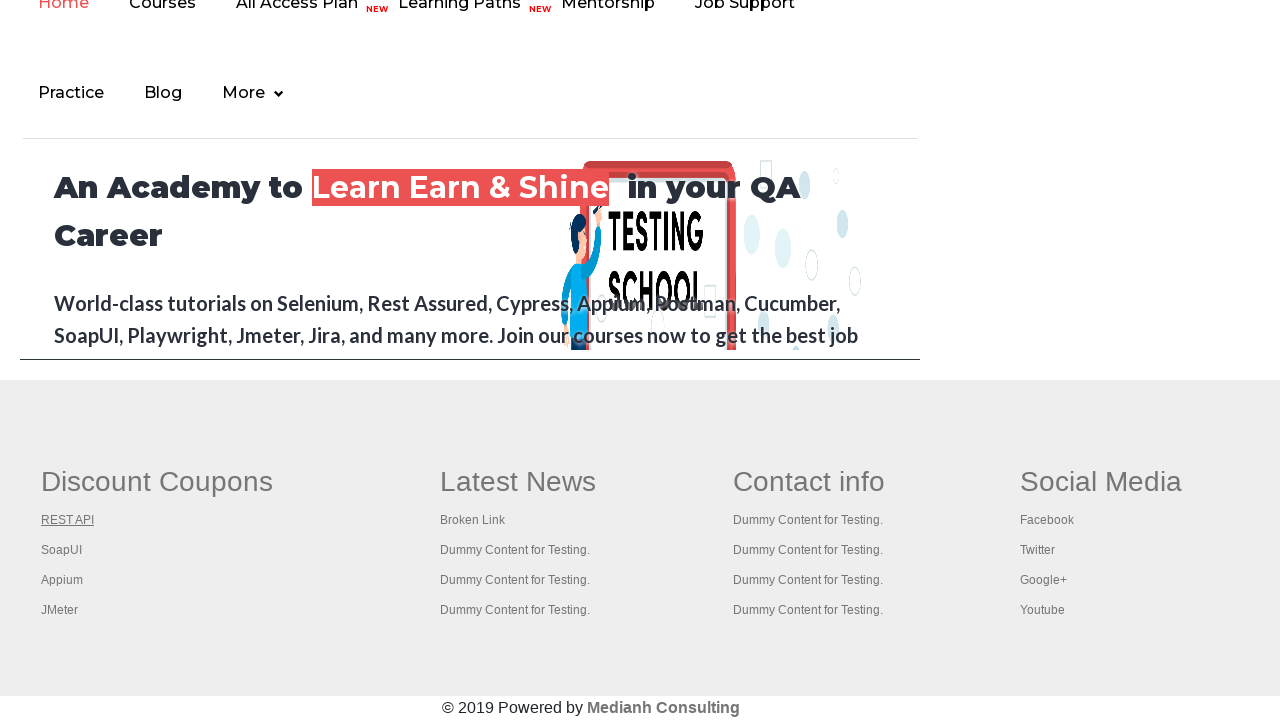

Opened link 3 from footer column 1 in new tab using Ctrl+click at (62, 550) on #gf-BIG >> xpath=//tbody/tr/td[1]/ul >> a >> nth=2
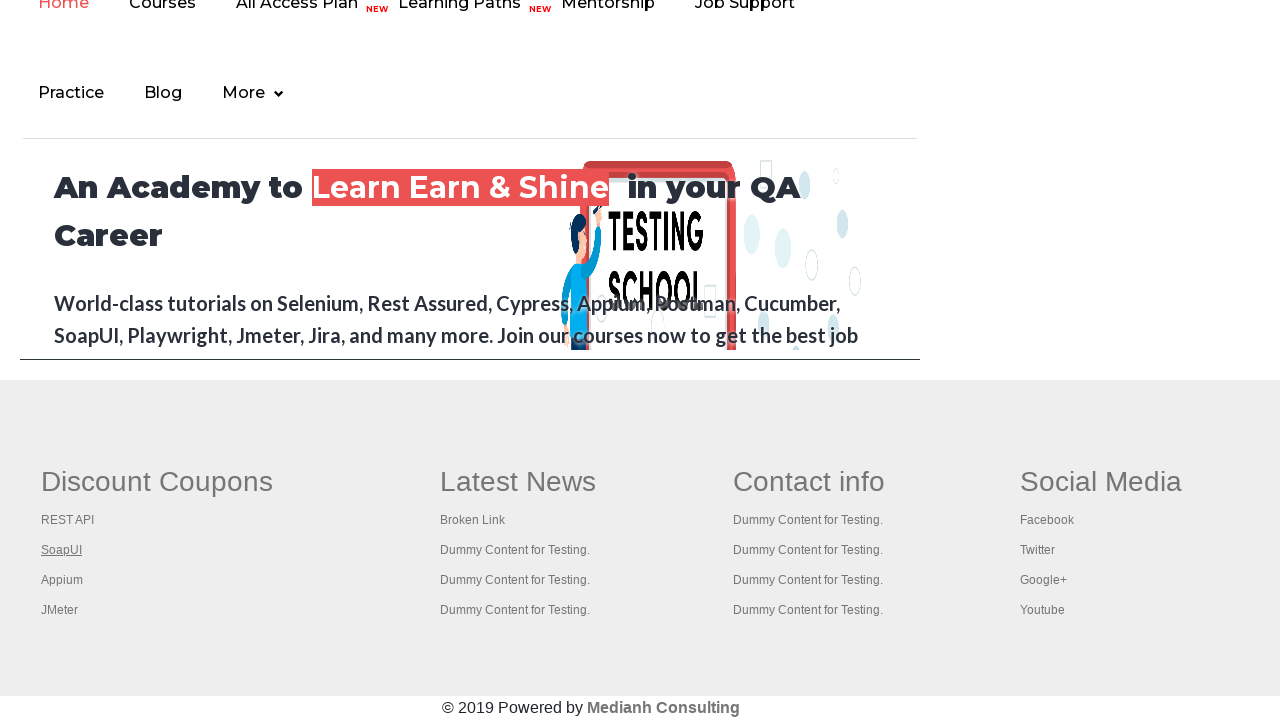

Opened link 4 from footer column 1 in new tab using Ctrl+click at (62, 580) on #gf-BIG >> xpath=//tbody/tr/td[1]/ul >> a >> nth=3
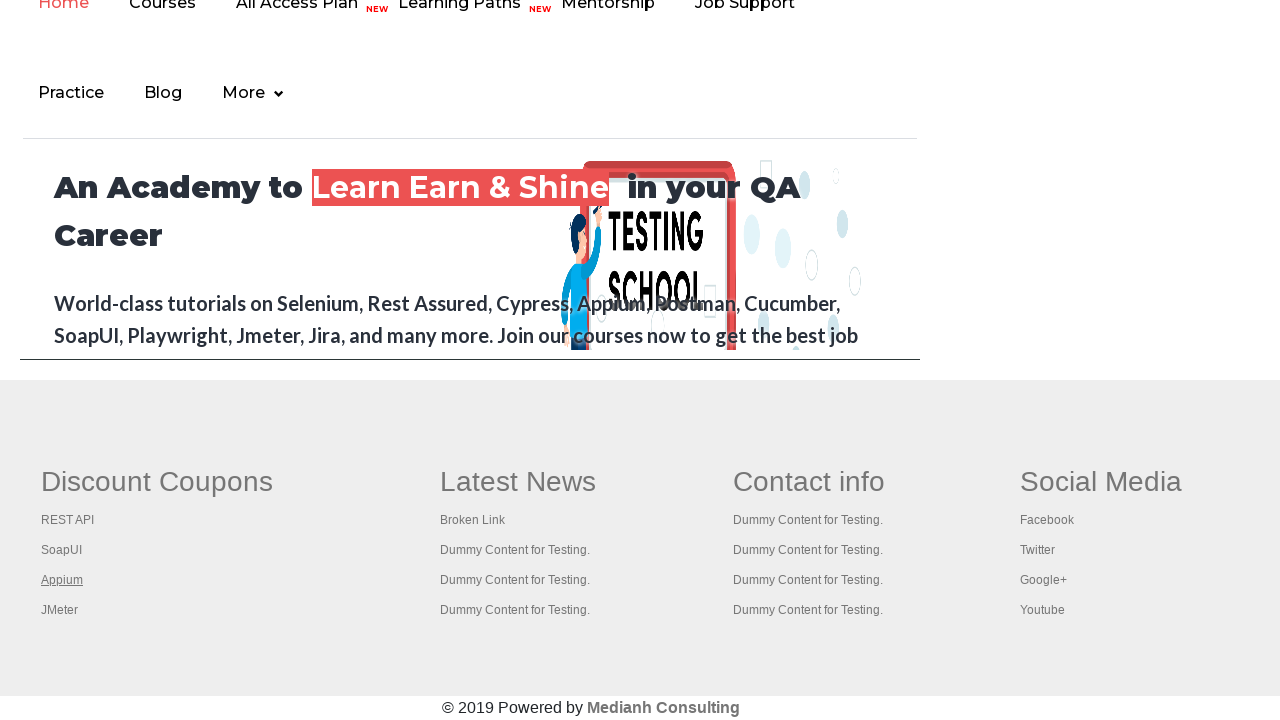

Opened link 5 from footer column 1 in new tab using Ctrl+click at (60, 610) on #gf-BIG >> xpath=//tbody/tr/td[1]/ul >> a >> nth=4
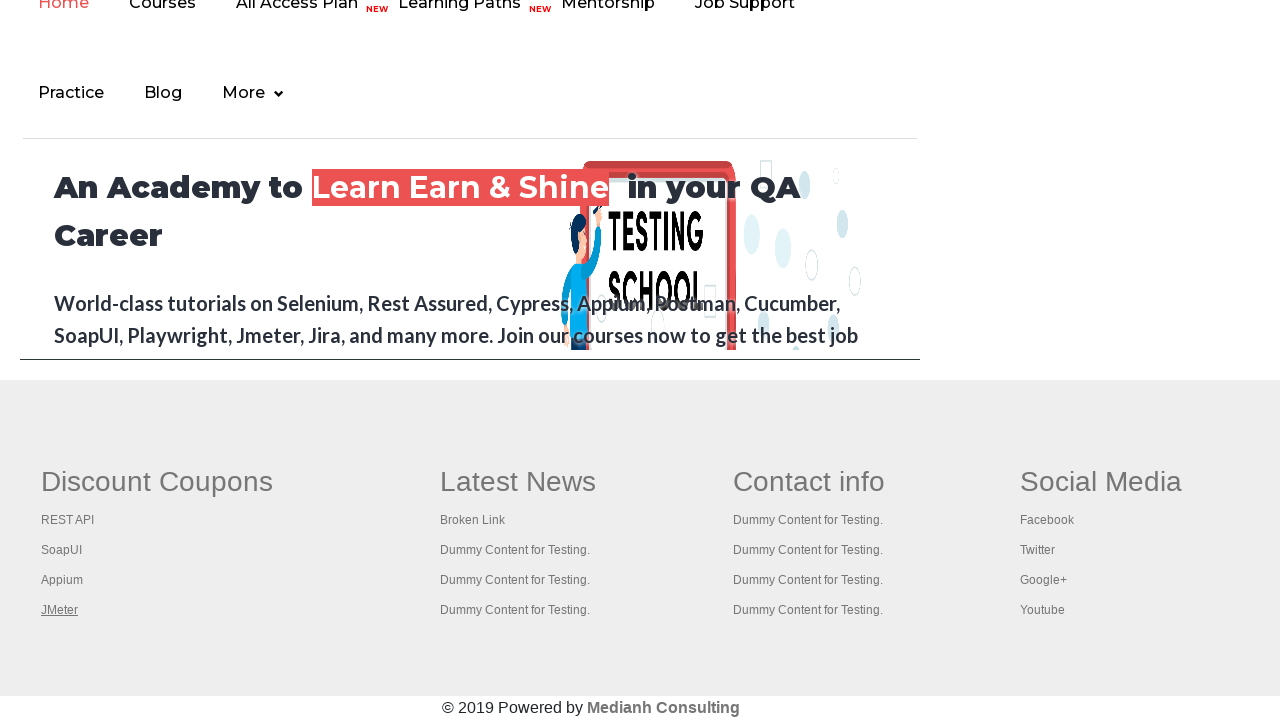

Switched to tab and verified page title: Practice Page
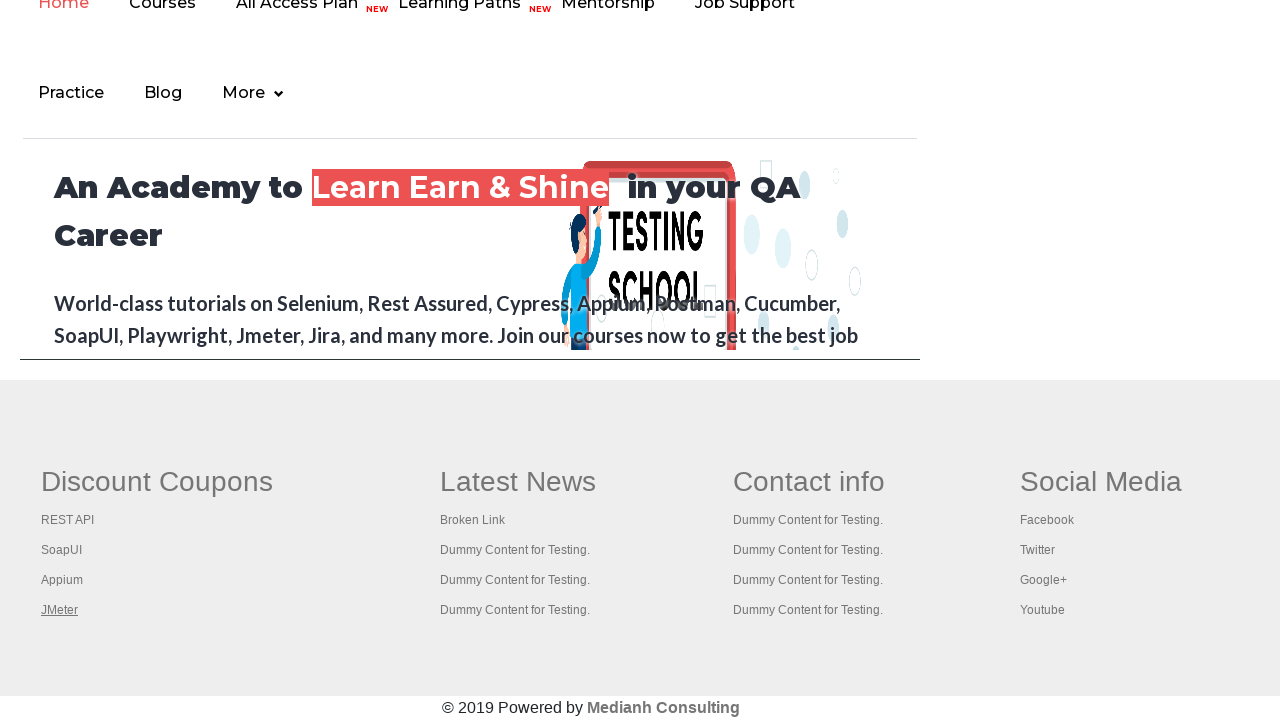

Switched to tab and verified page title: Practice Page
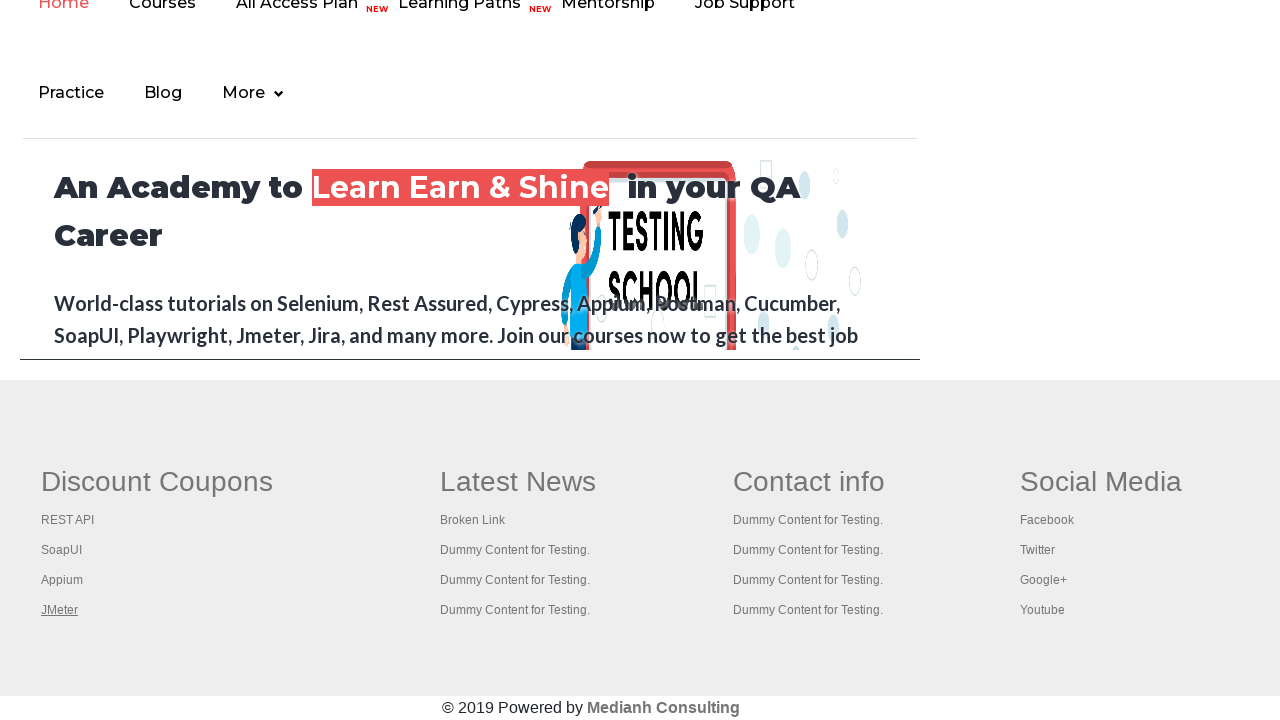

Switched to tab and verified page title: REST API Tutorial
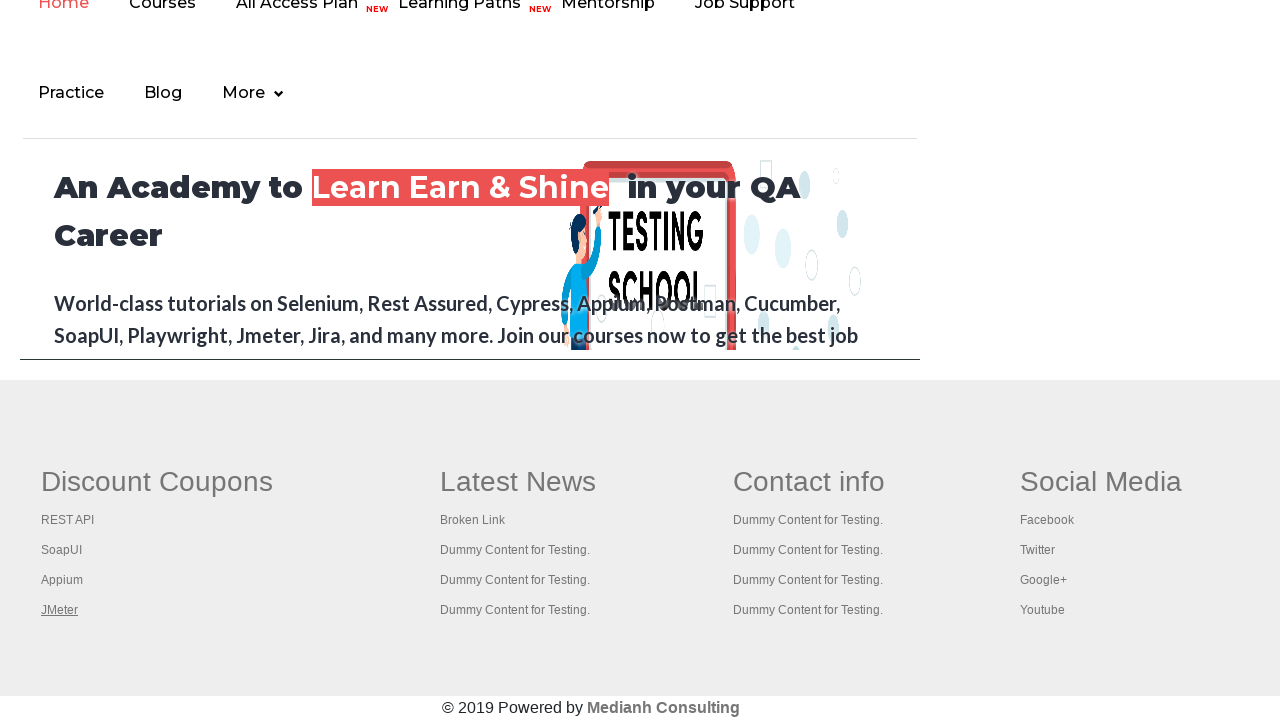

Switched to tab and verified page title: The World’s Most Popular API Testing Tool | SoapUI
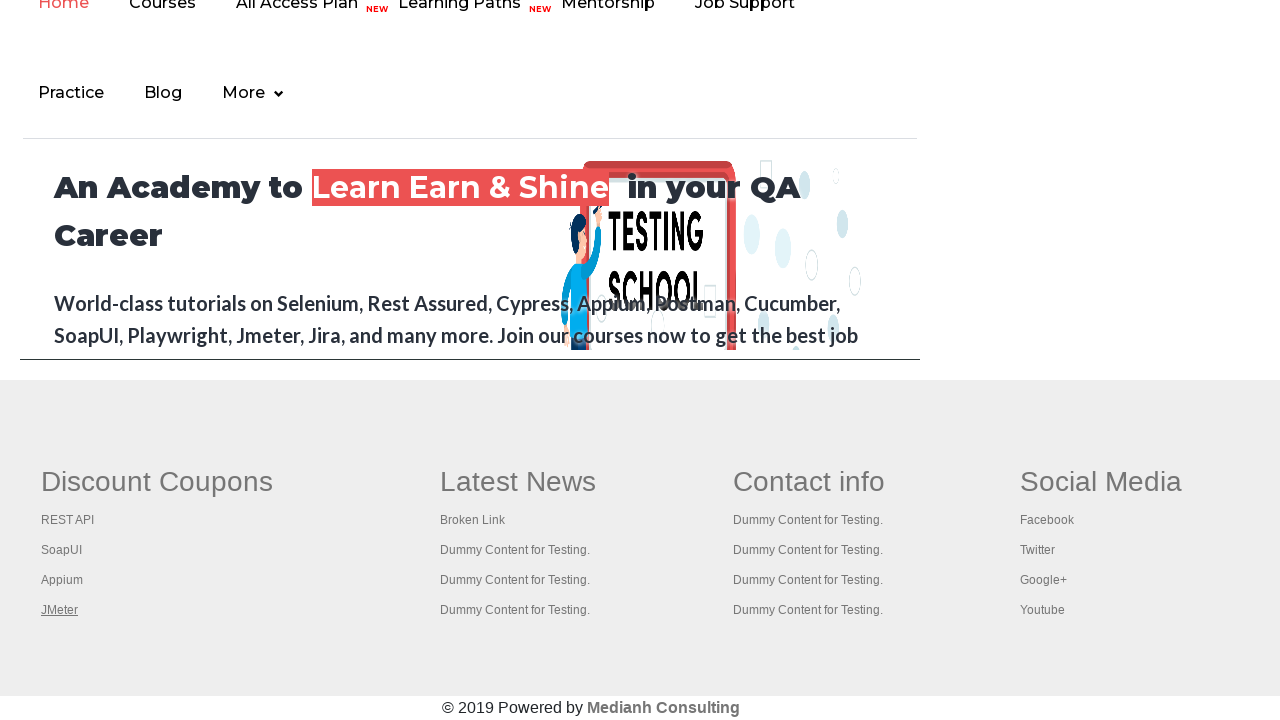

Switched to tab and verified page title: Appium tutorial for Mobile Apps testing | RahulShetty Academy | Rahul
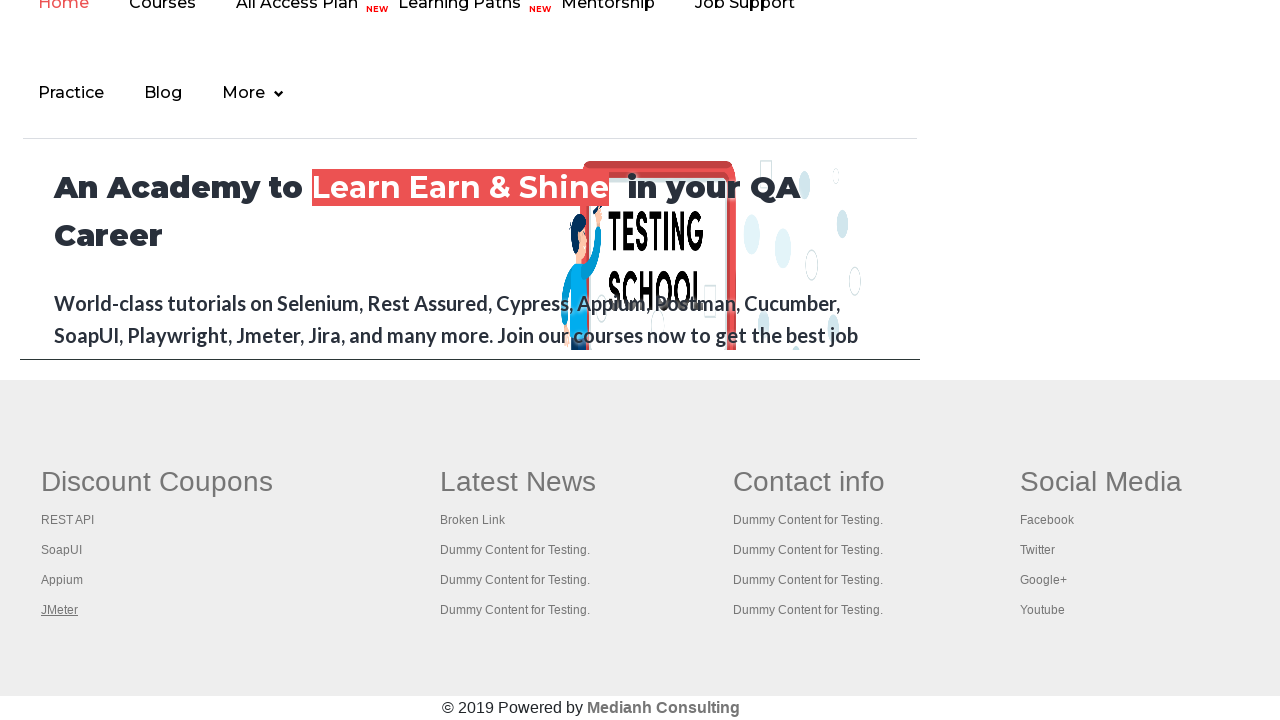

Switched to tab and verified page title: Apache JMeter - Apache JMeter™
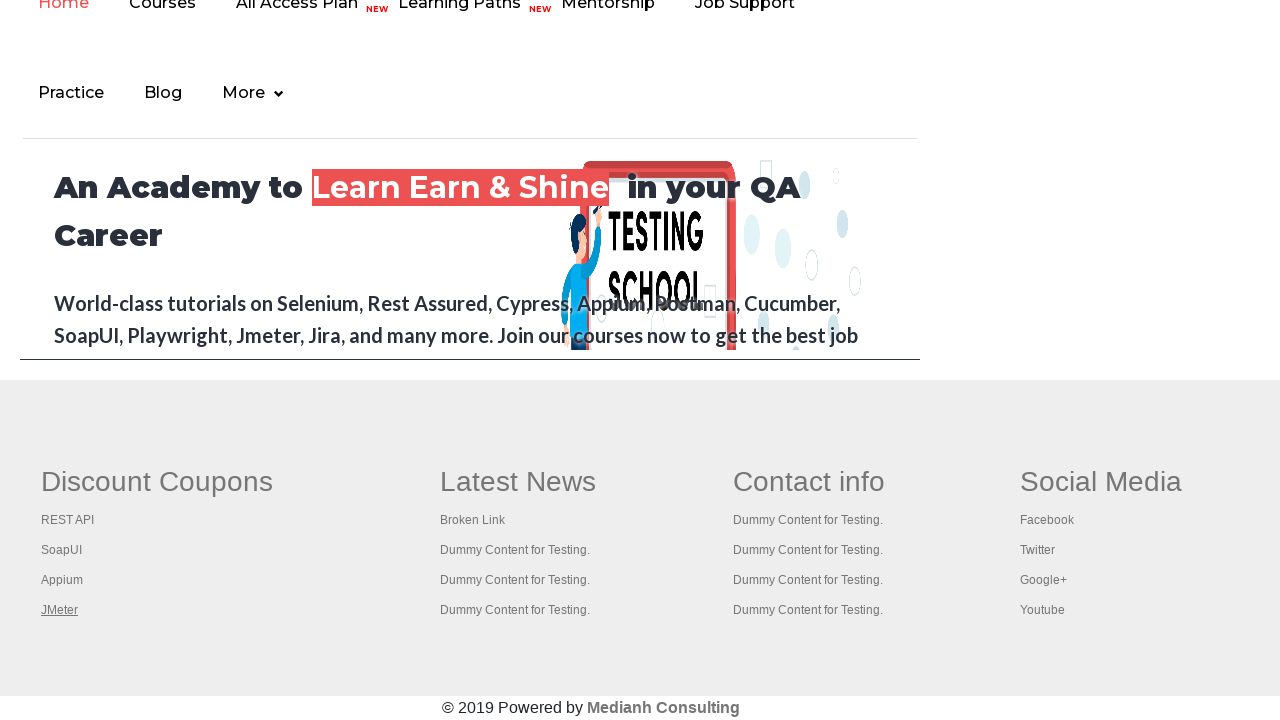

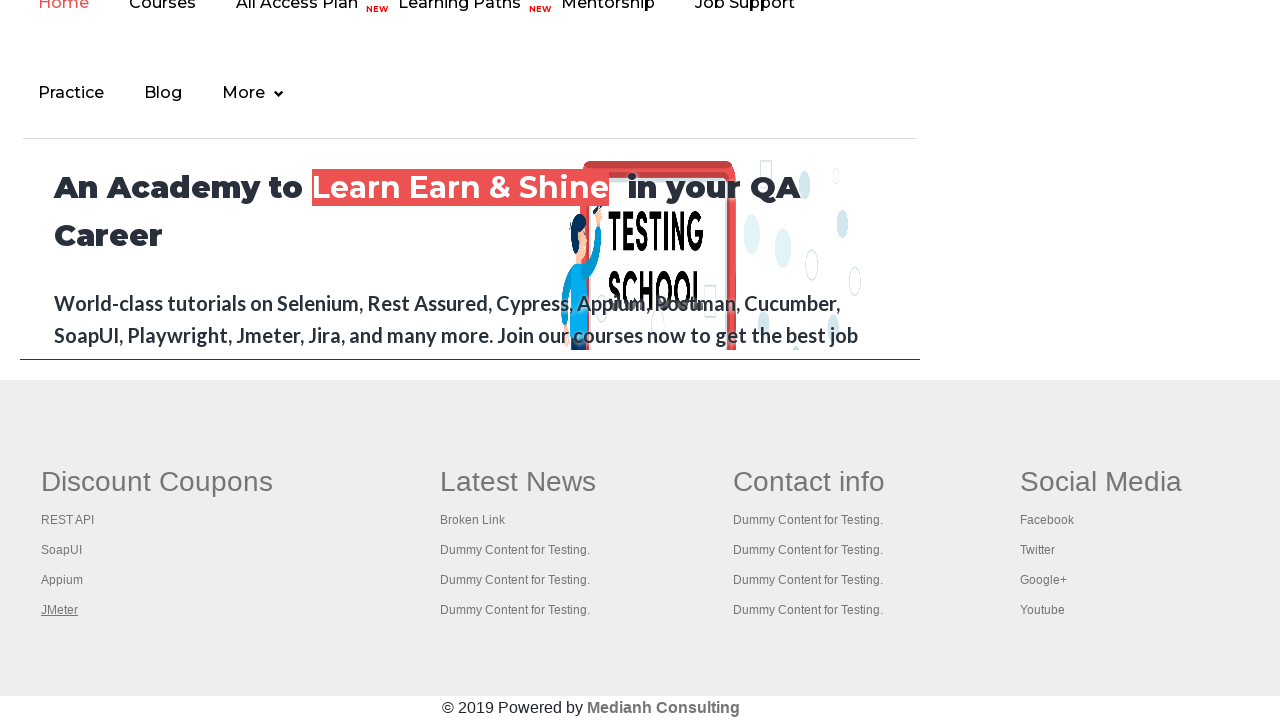